Opens multiple browser tabs and demonstrates switching between them by opening a second tab and then switching back to the first tab

Starting URL: https://www.selenium.dev/

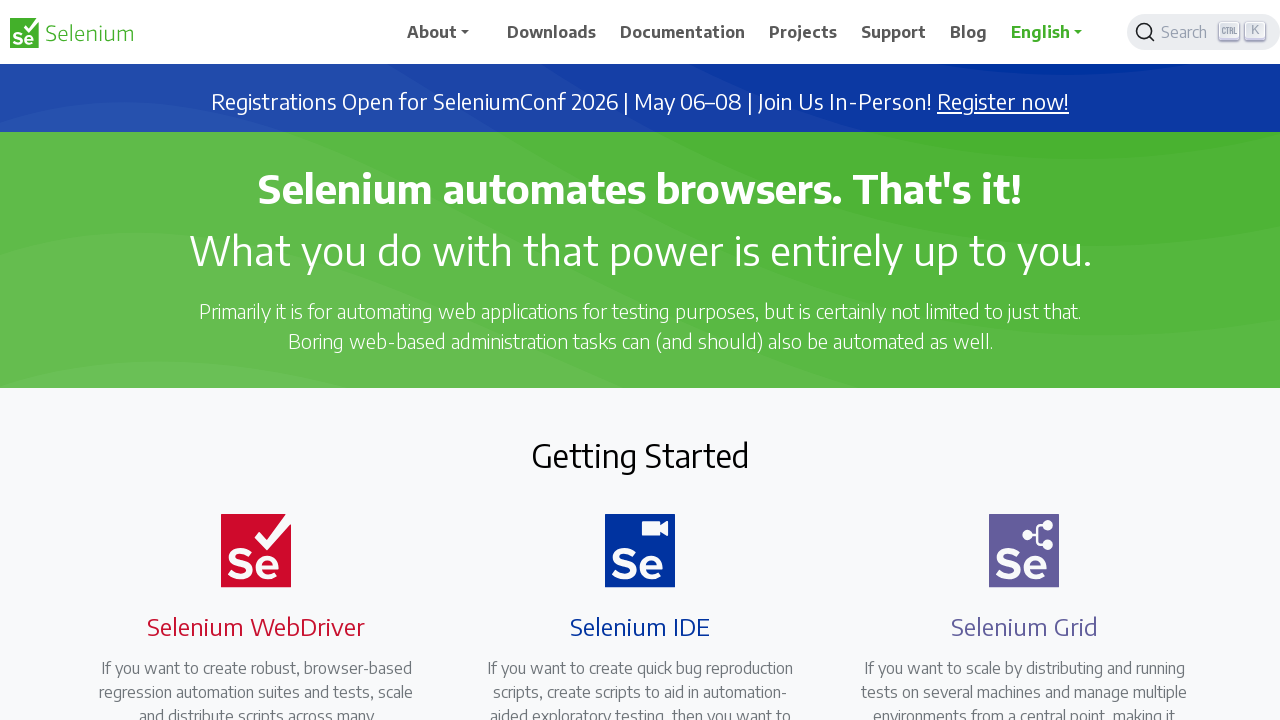

Opened a new browser tab
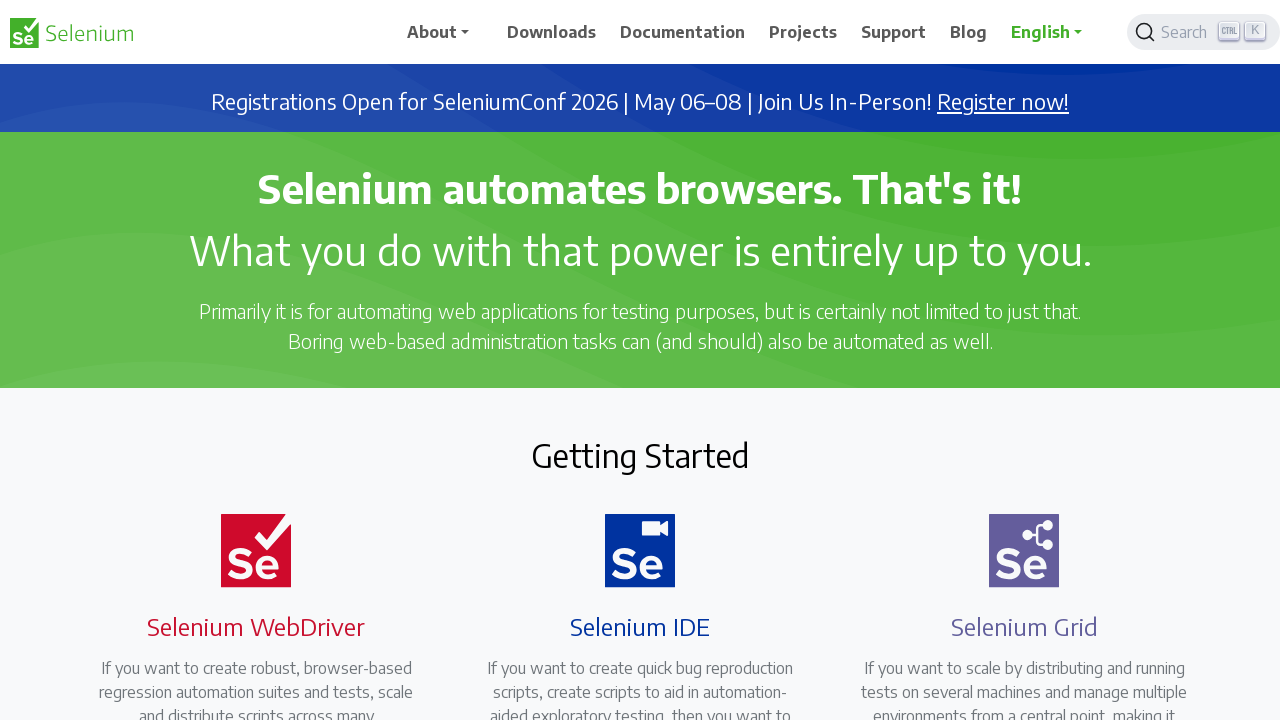

Navigated new tab to Oracle Java downloads page
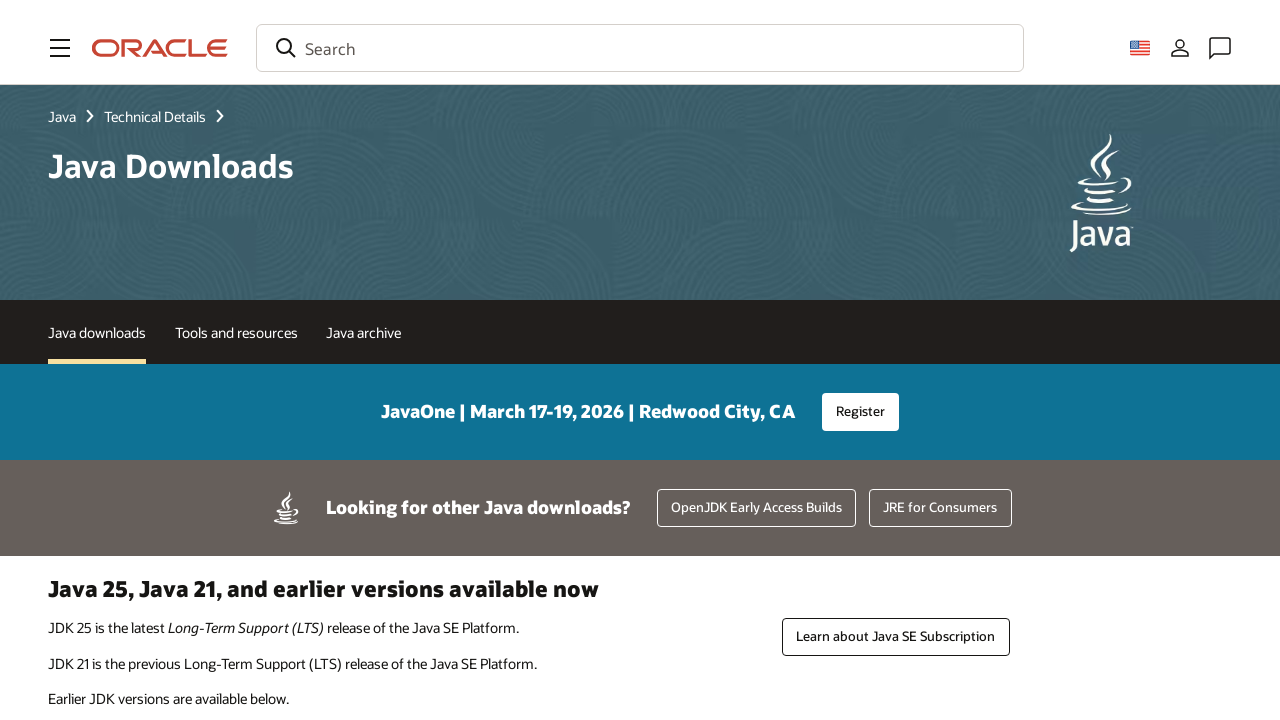

Switched back to the original Selenium tab
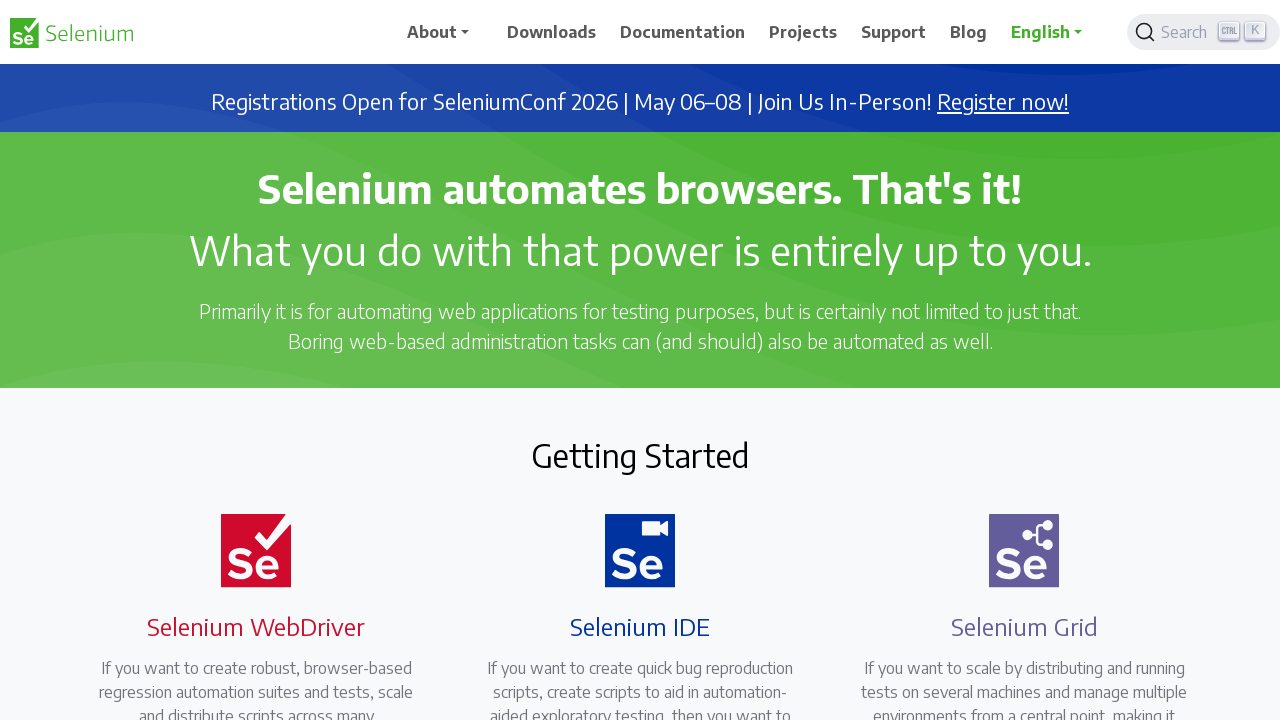

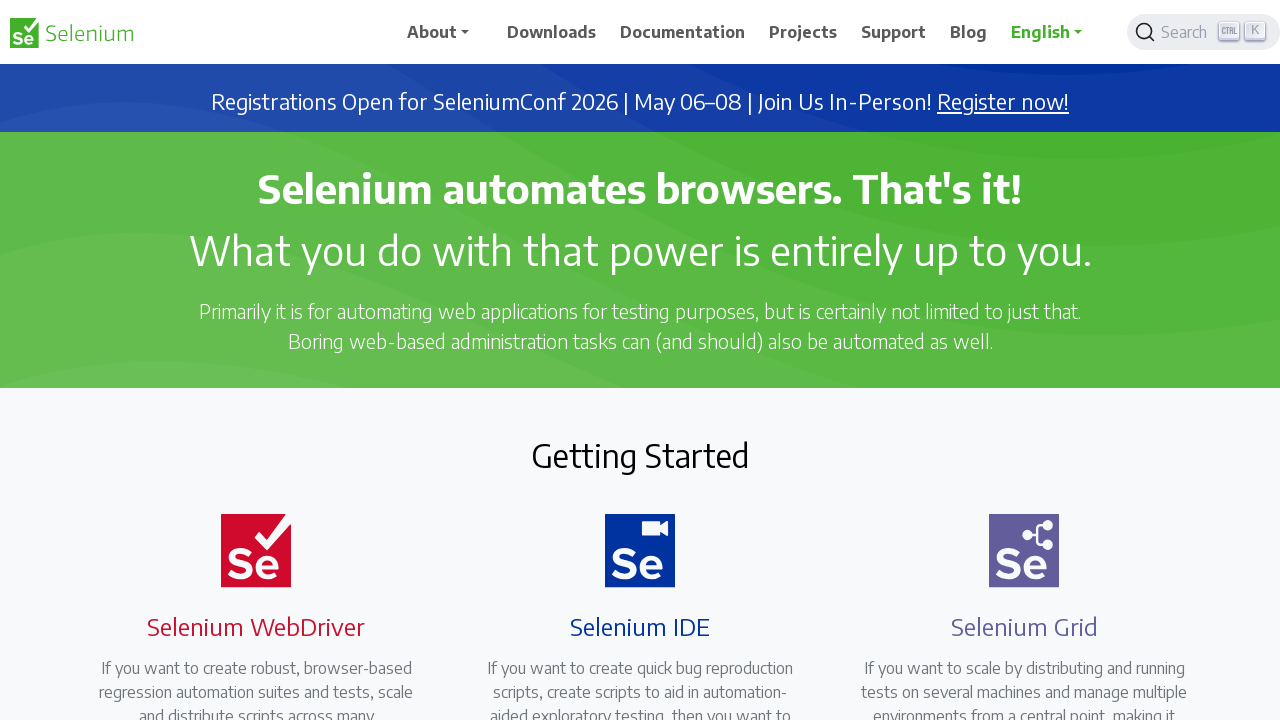